Tests hover menu interaction by moving to a menu element and then hovering over a submenu item

Starting URL: https://omayo.blogspot.com/

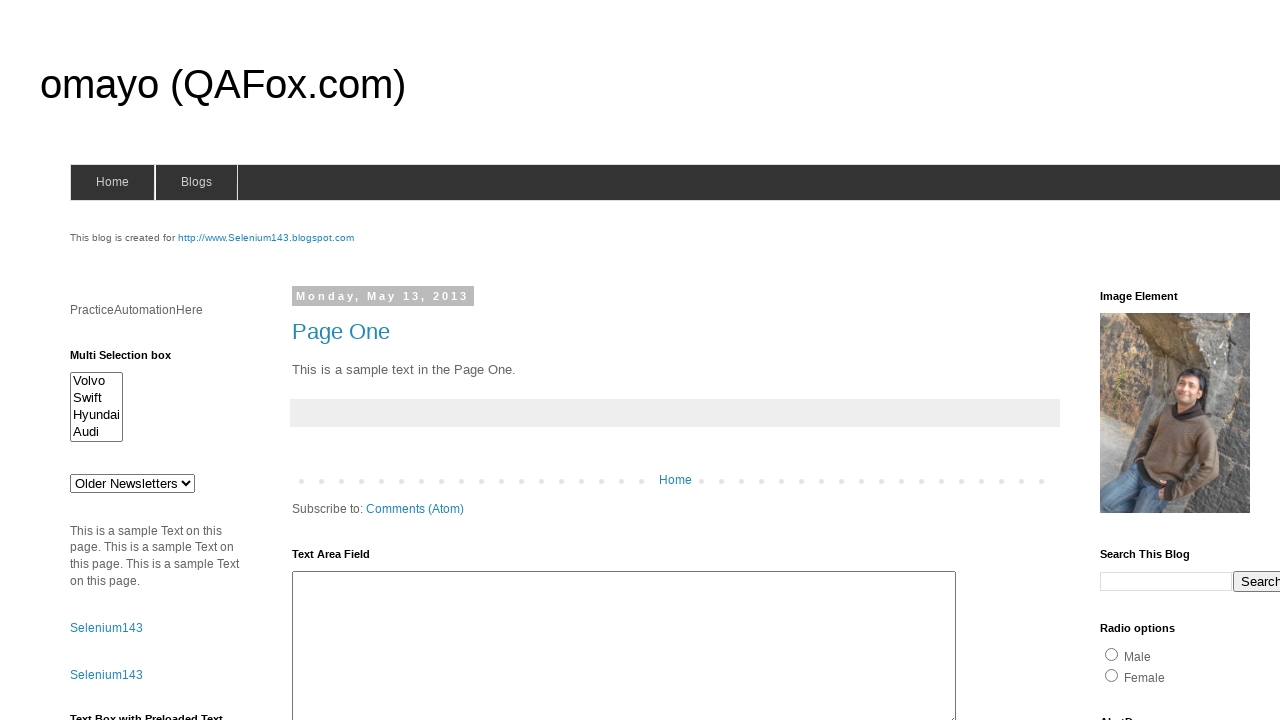

Hovered over main menu element with id 'blogsmenu' at (196, 182) on #blogsmenu
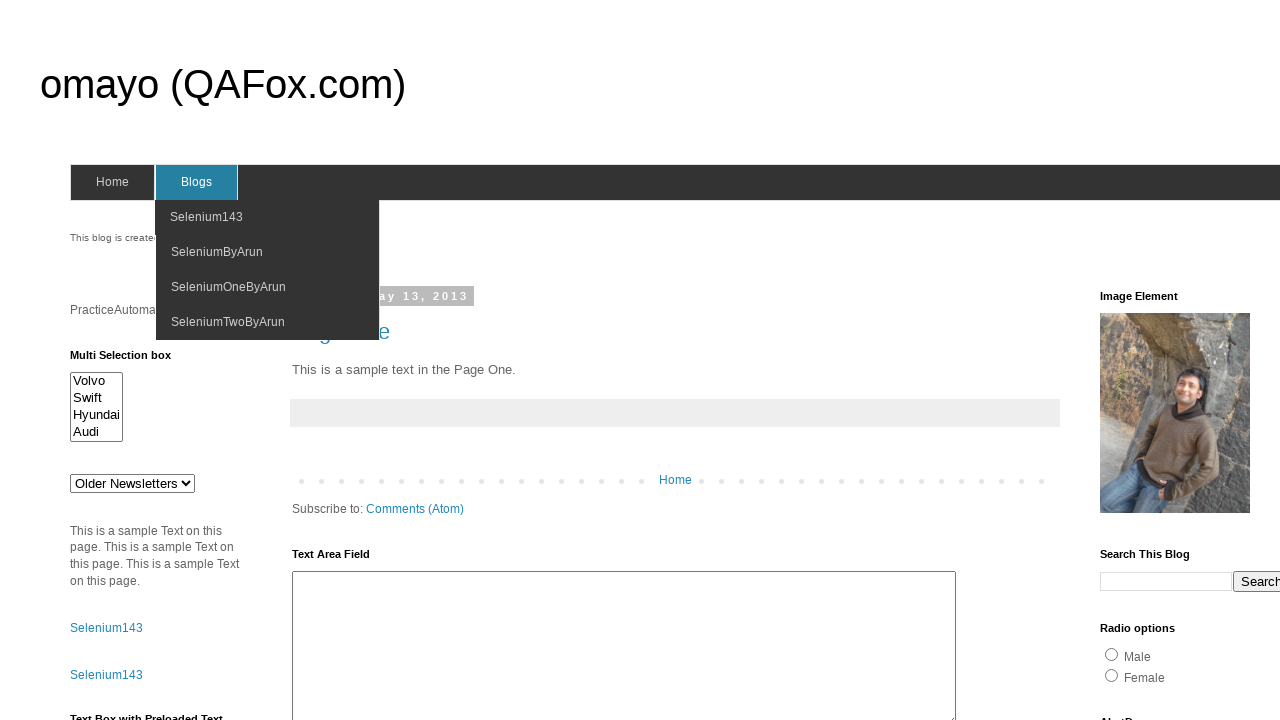

Hovered over submenu item linking to seleniumone-by-arun.blogspot.com at (268, 288) on a[href='http://www.seleniumone-by-arun.blogspot.com']
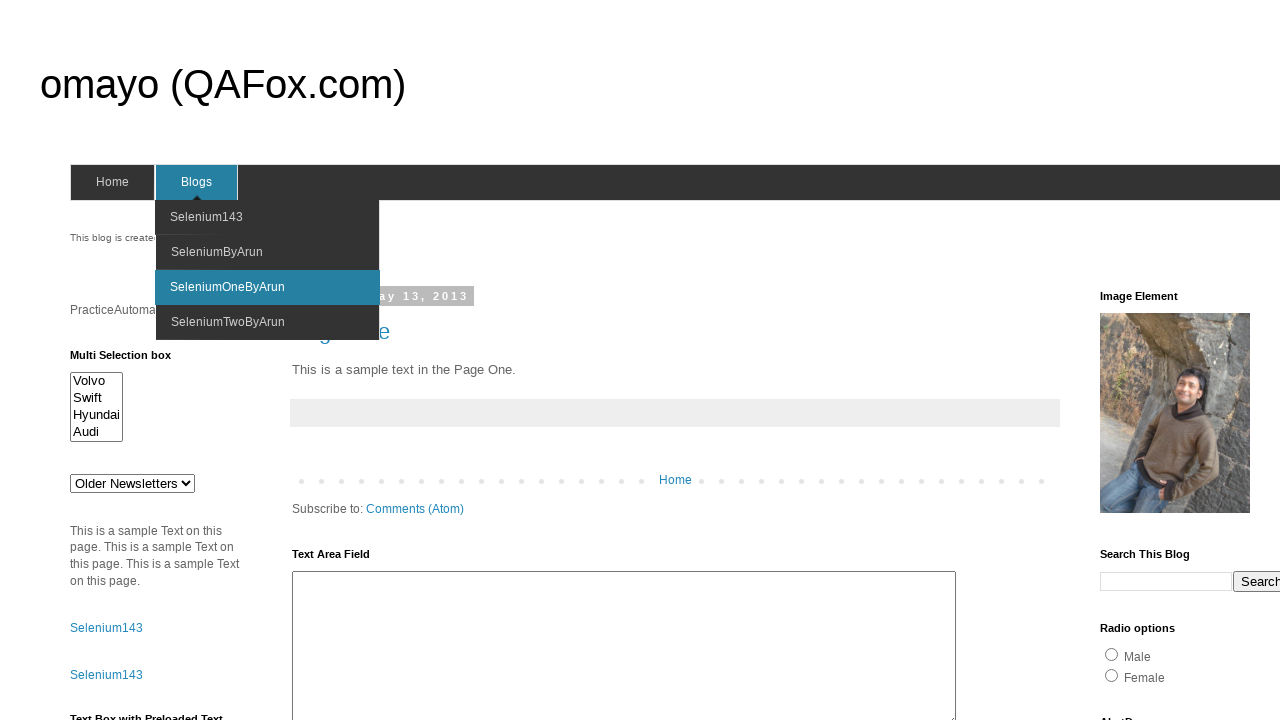

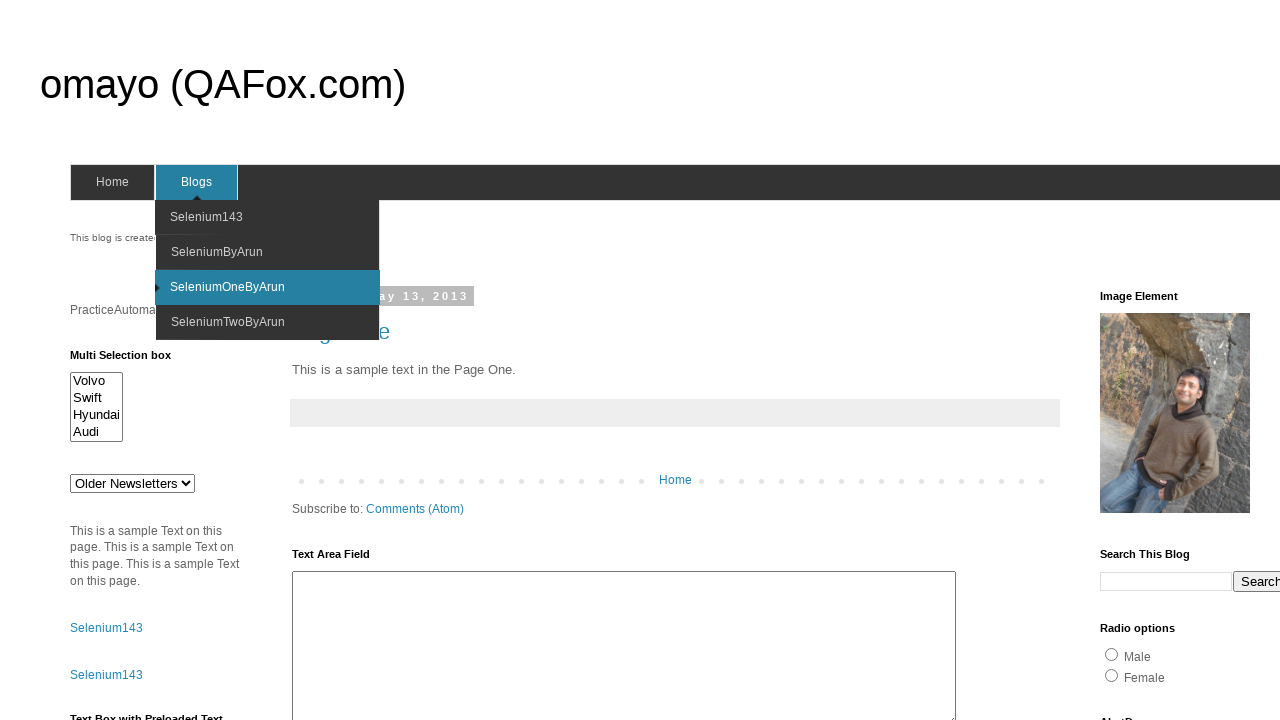